Tests checkbox functionality by verifying initial unchecked state, clicking the checkbox, and confirming it becomes checked

Starting URL: https://demoqa.com/automation-practice-form

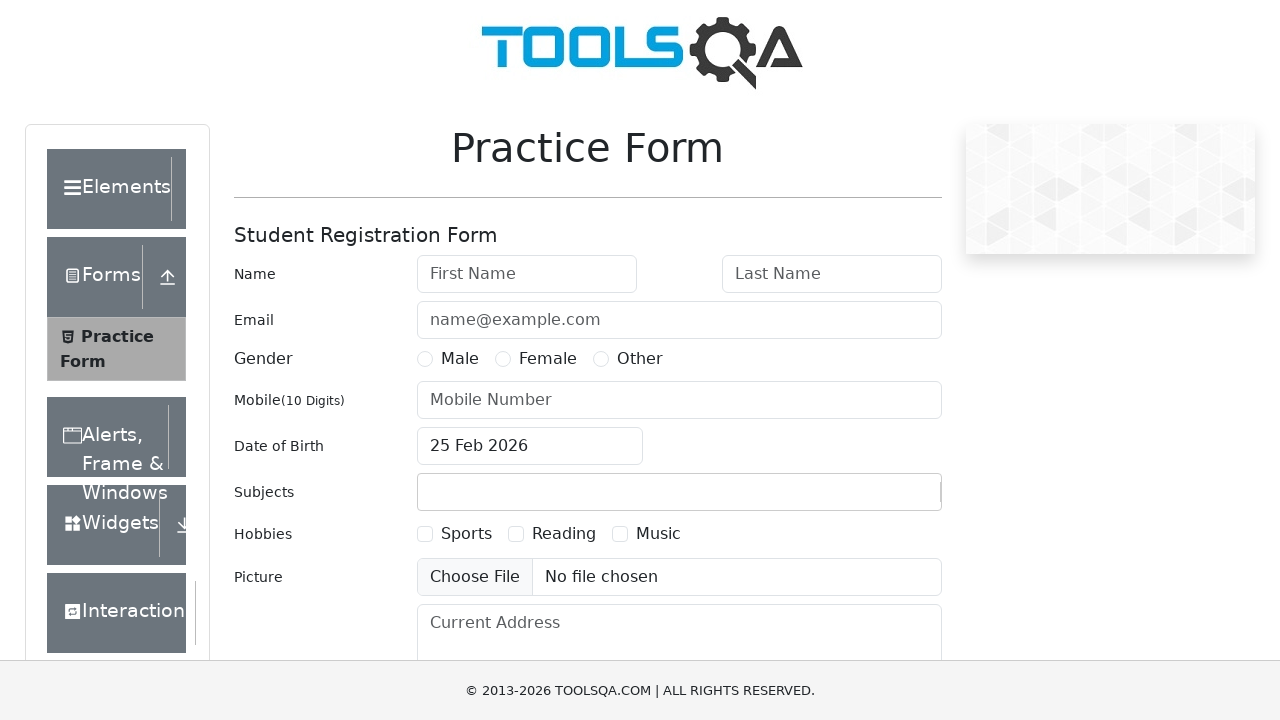

Waited for sports checkbox element to load
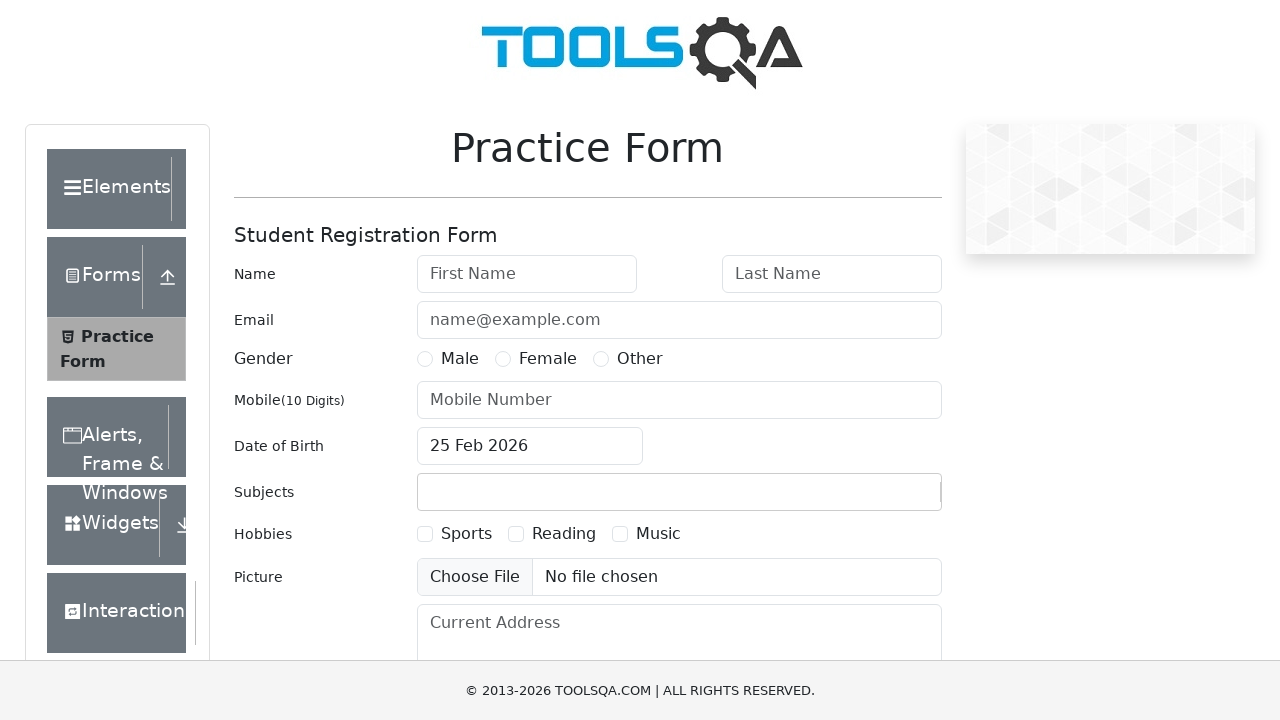

Located sports checkbox element
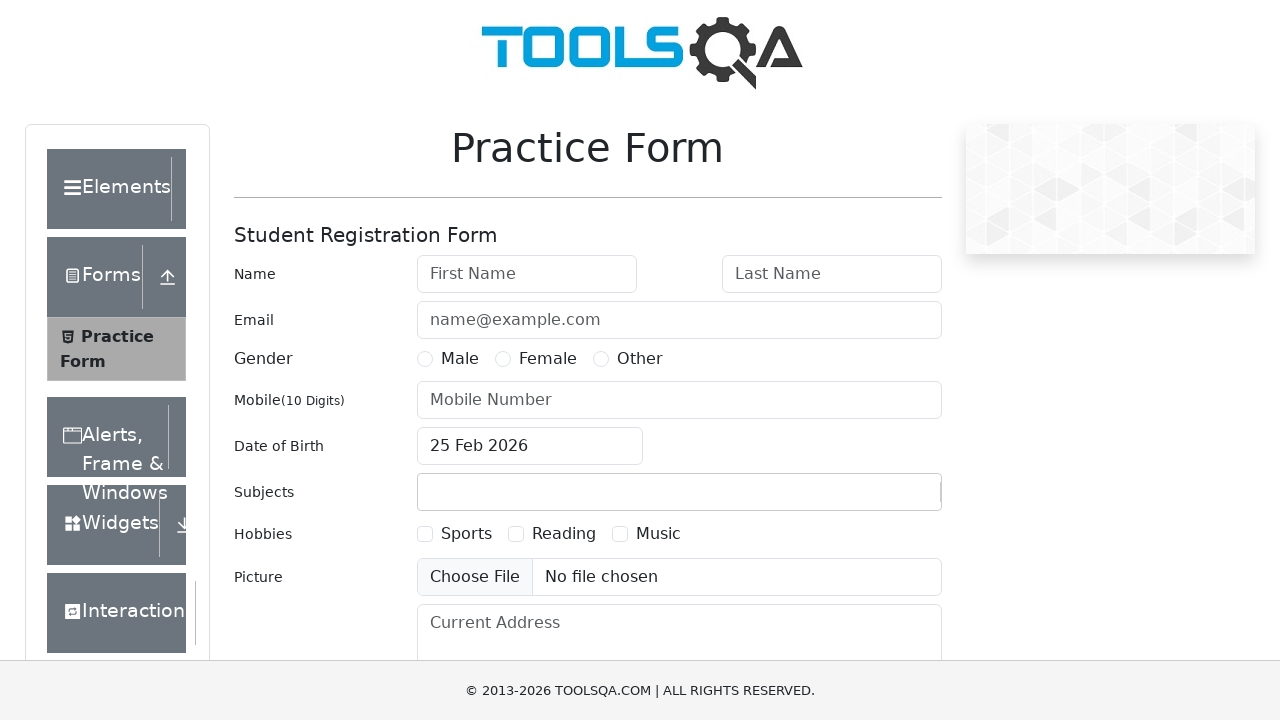

Verified sports checkbox is unchecked by default
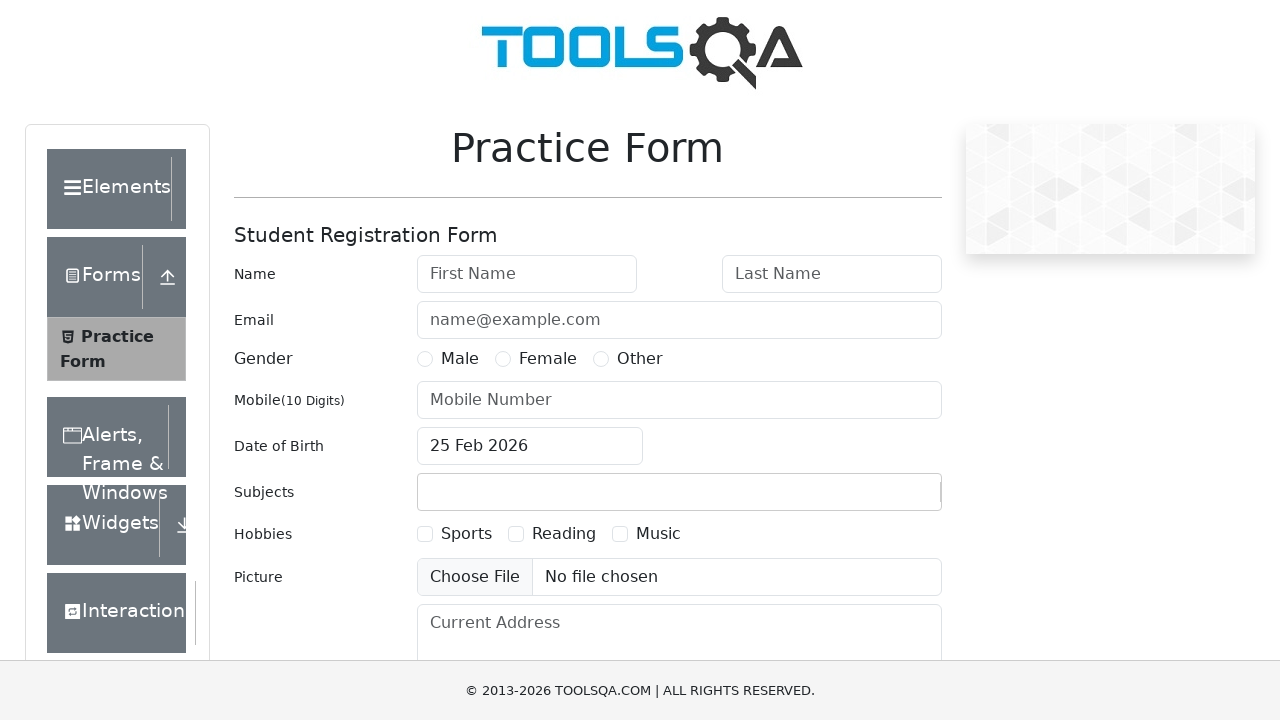

Clicked parent element of sports checkbox at (454, 534) on xpath=//input[@id='hobbies-checkbox-1']/..
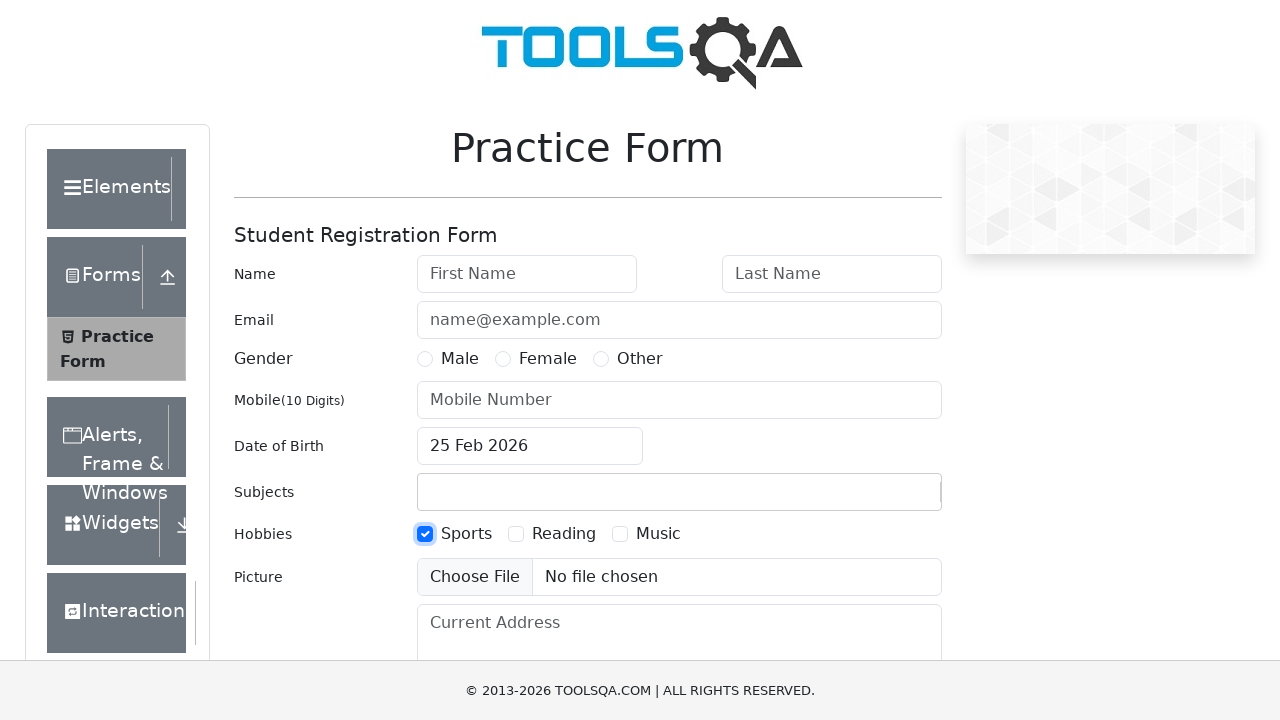

Verified sports checkbox is now checked after clicking
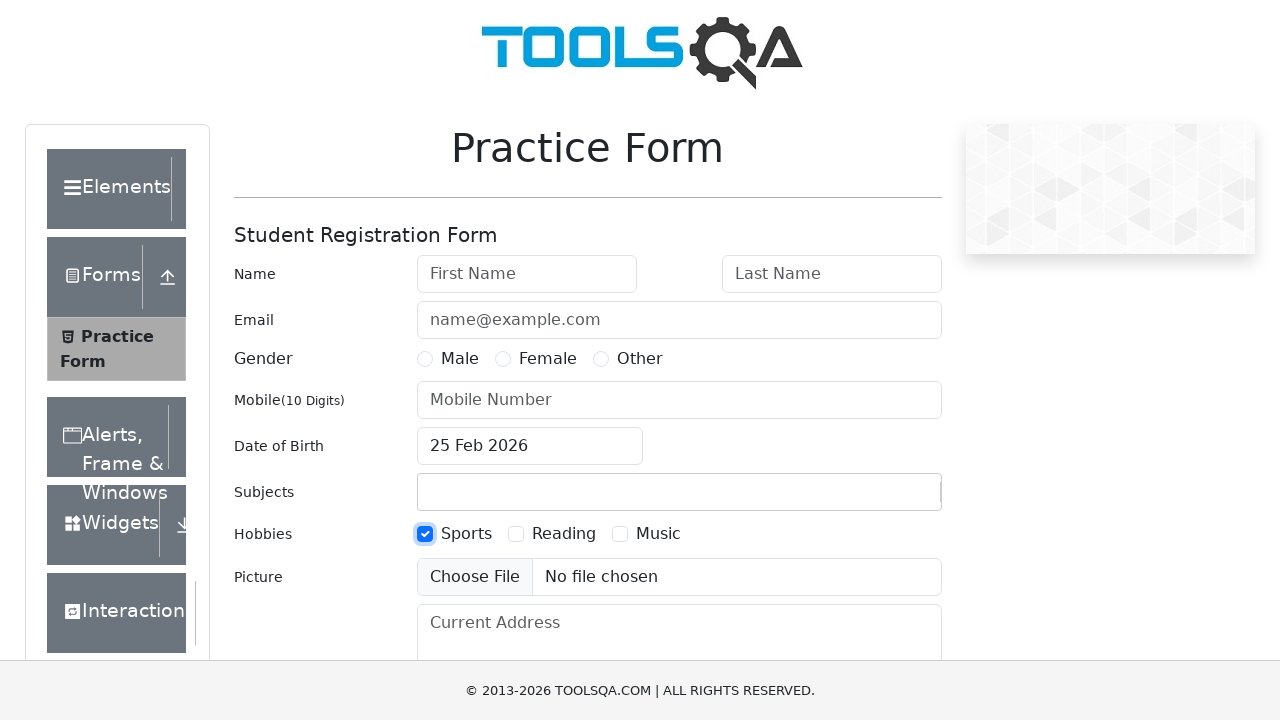

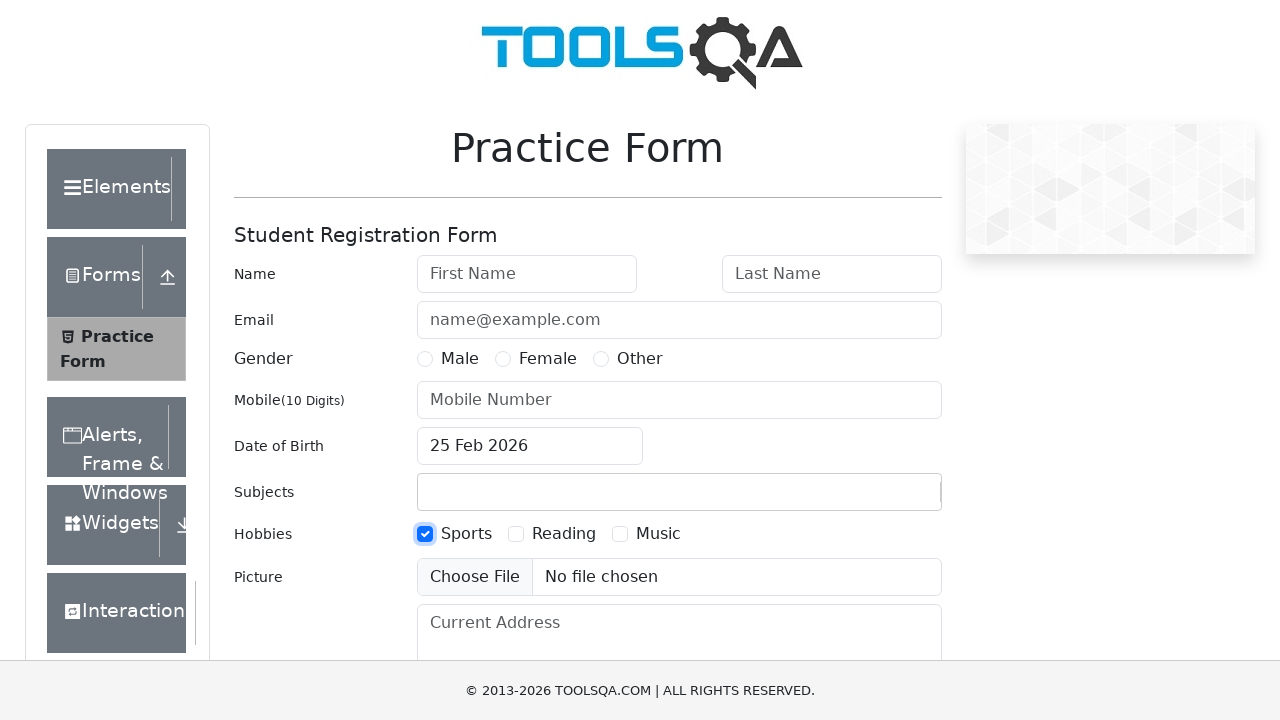